Searches for a song on YouTube Music and clicks on the first search result to play it

Starting URL: https://music.youtube.com/search?q=bohemian+rhapsody

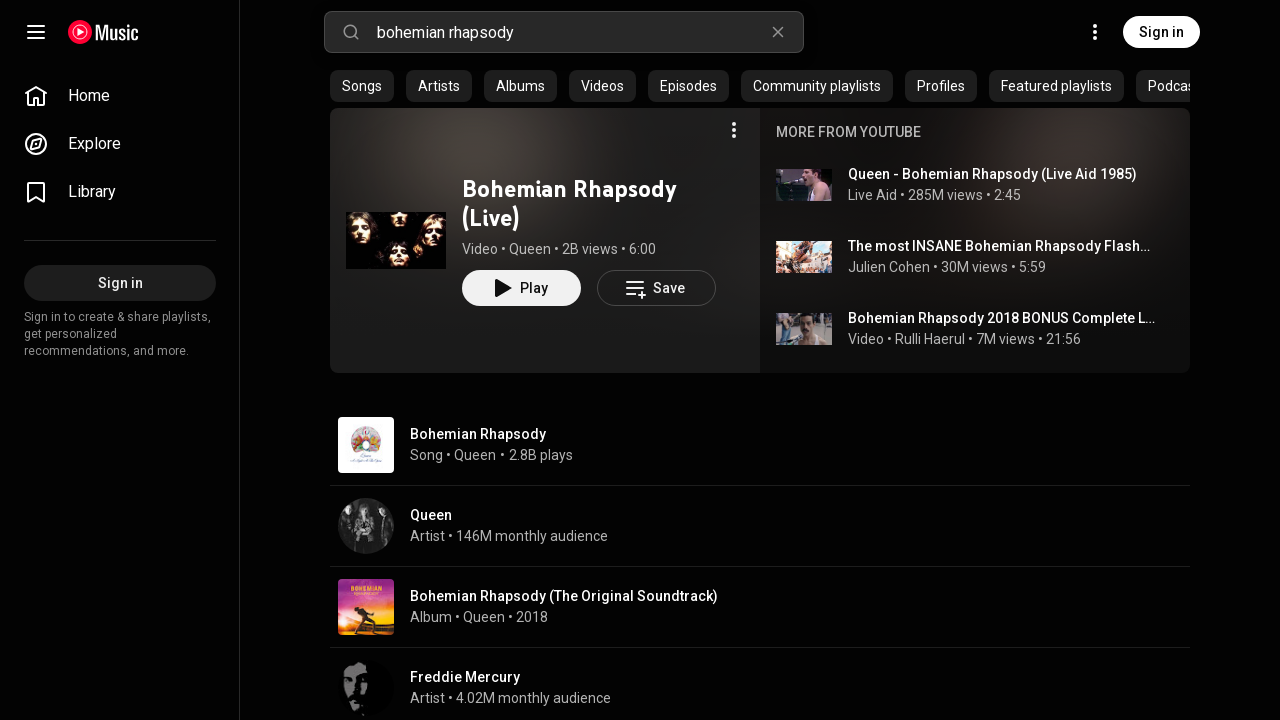

Search results for 'Bohemian Rhapsody' loaded on YouTube Music
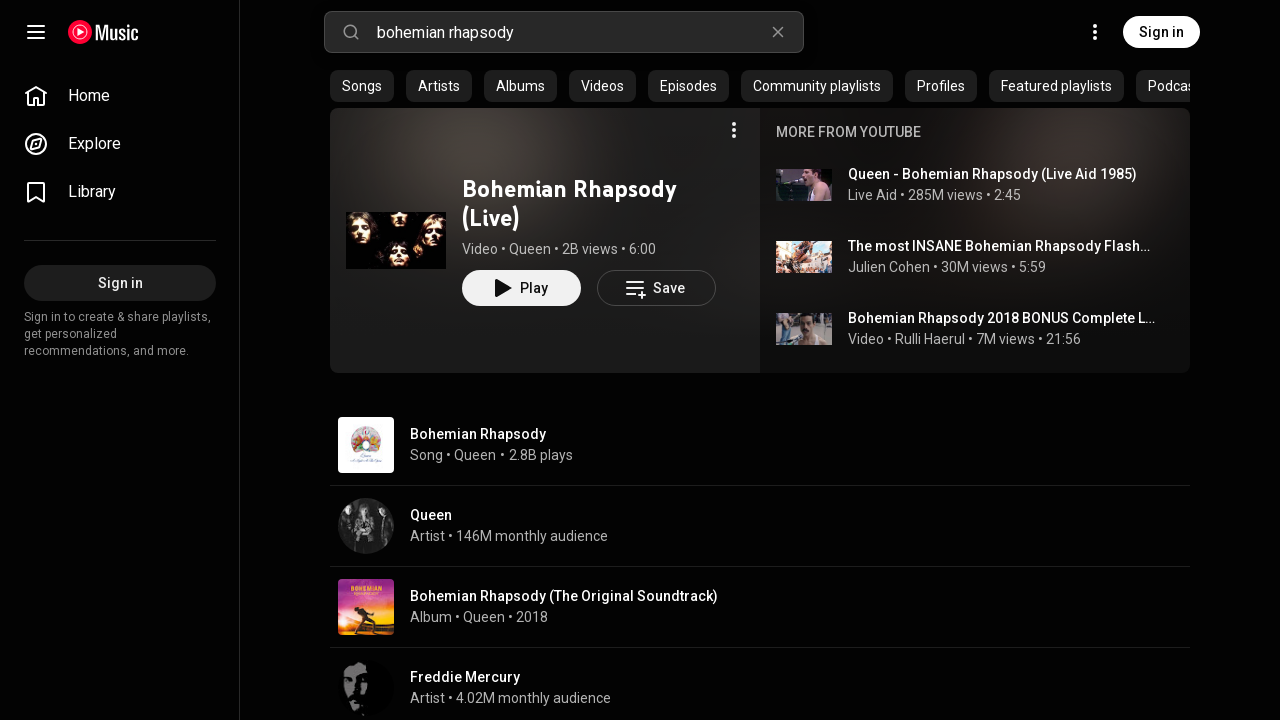

Clicked on the first search result to play 'Bohemian Rhapsody' at (479, 434) on #contents ytmusic-responsive-list-item-renderer:first-child a
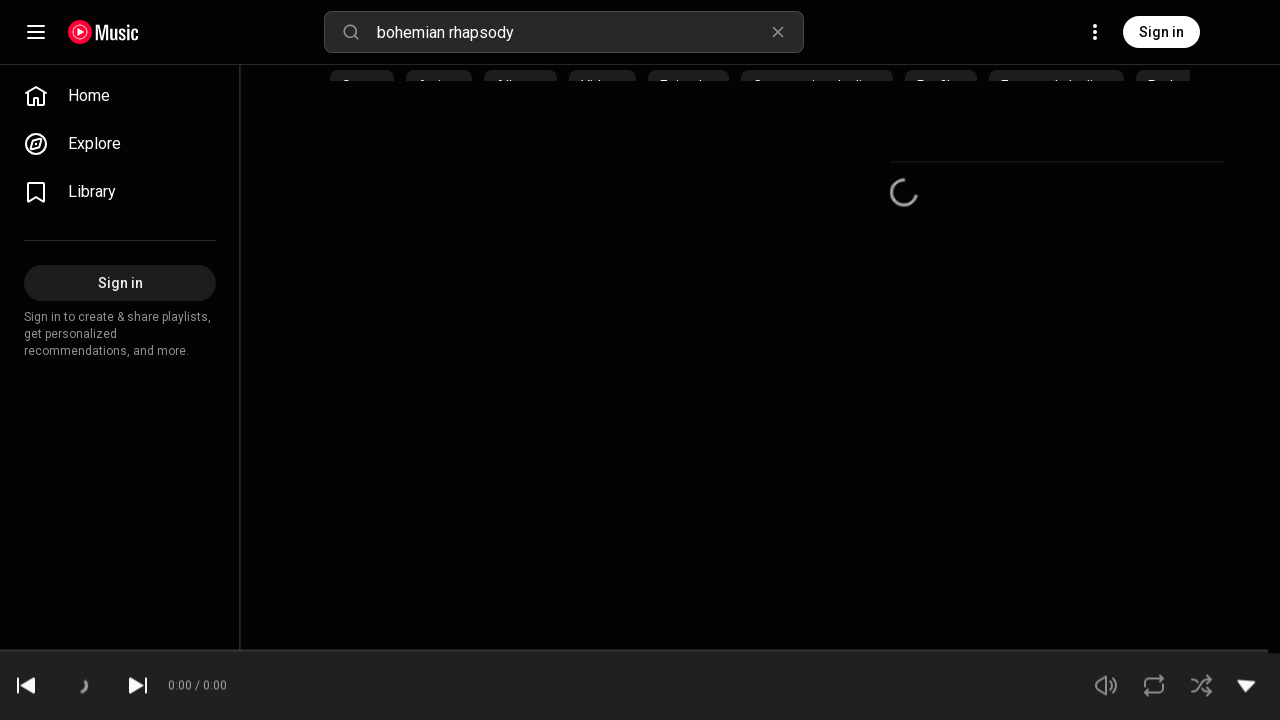

Player loaded and song started playing
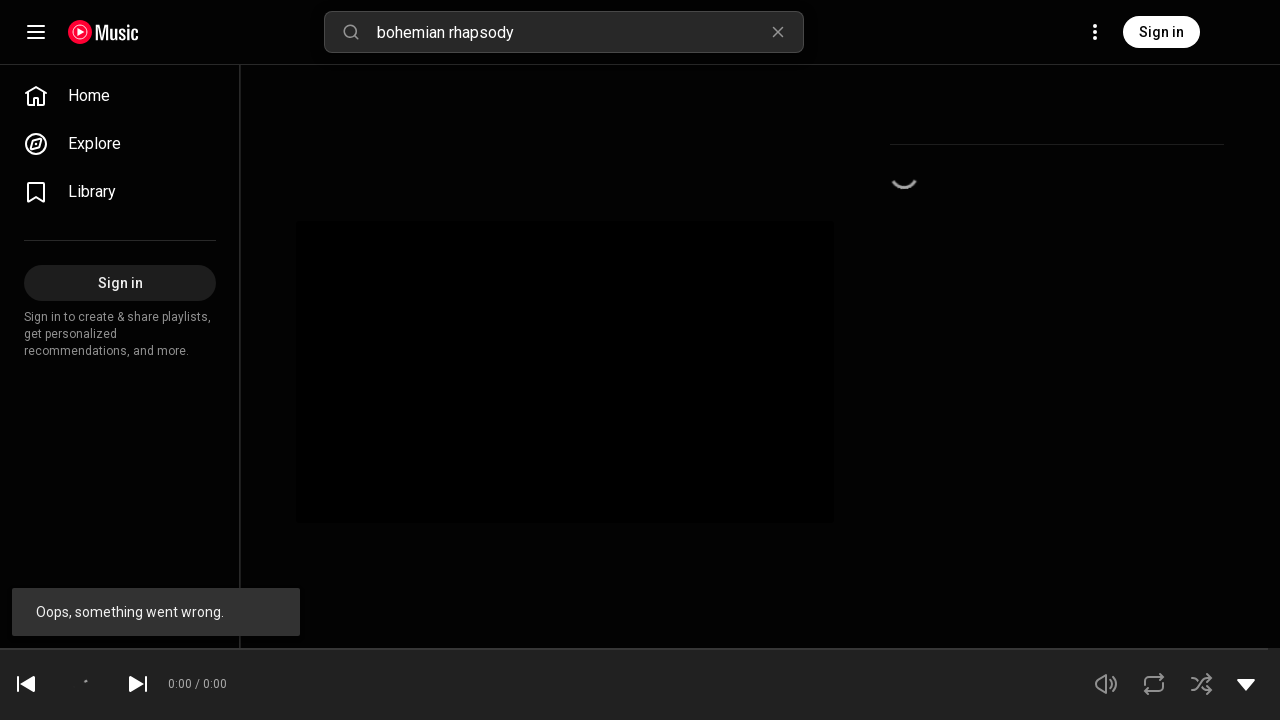

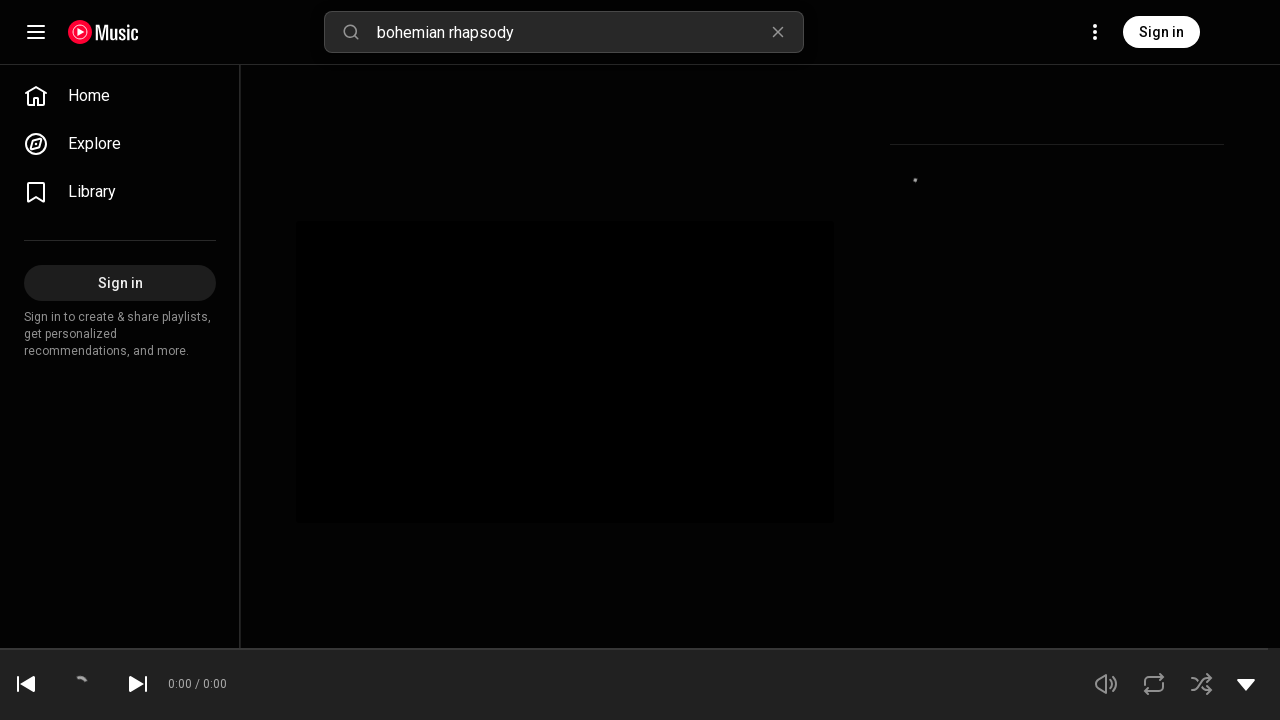